Tests passenger selection dropdown and student discount checkbox functionality by clicking to increase adults and toggling the checkbox state

Starting URL: https://rahulshettyacademy.com/dropdownsPractise/

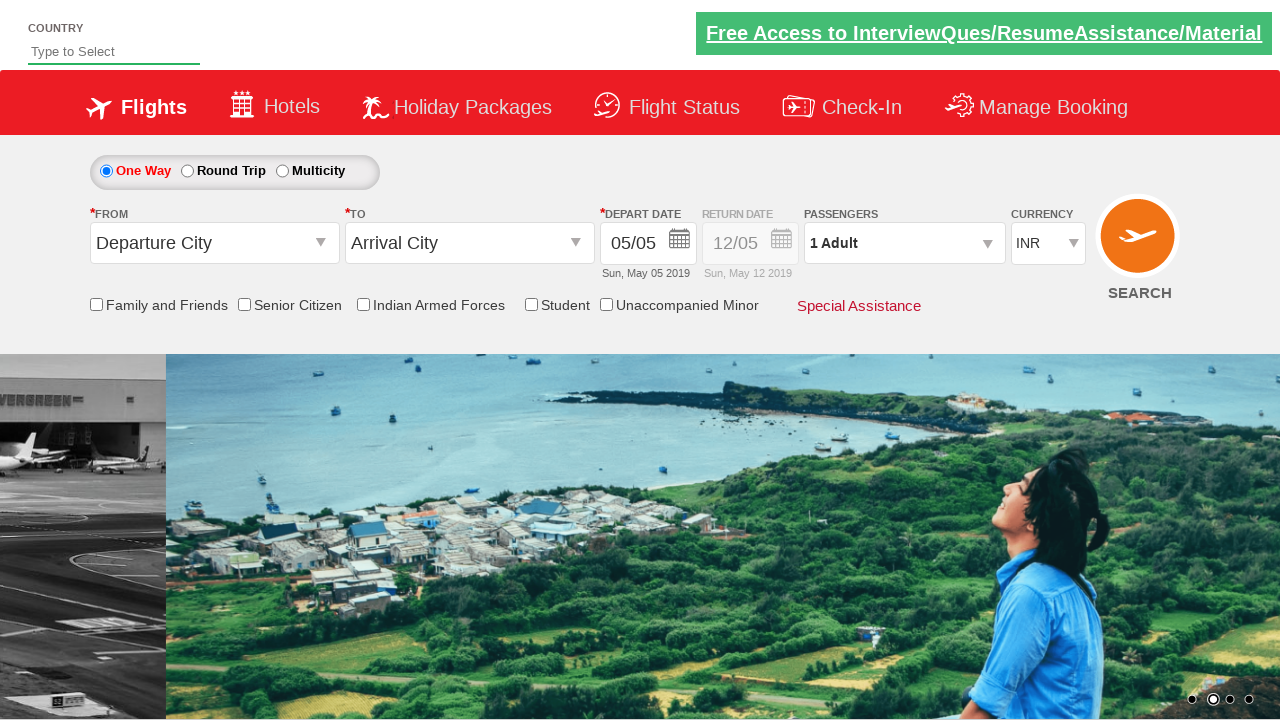

Clicked on passenger info dropdown to open it at (904, 243) on #divpaxinfo
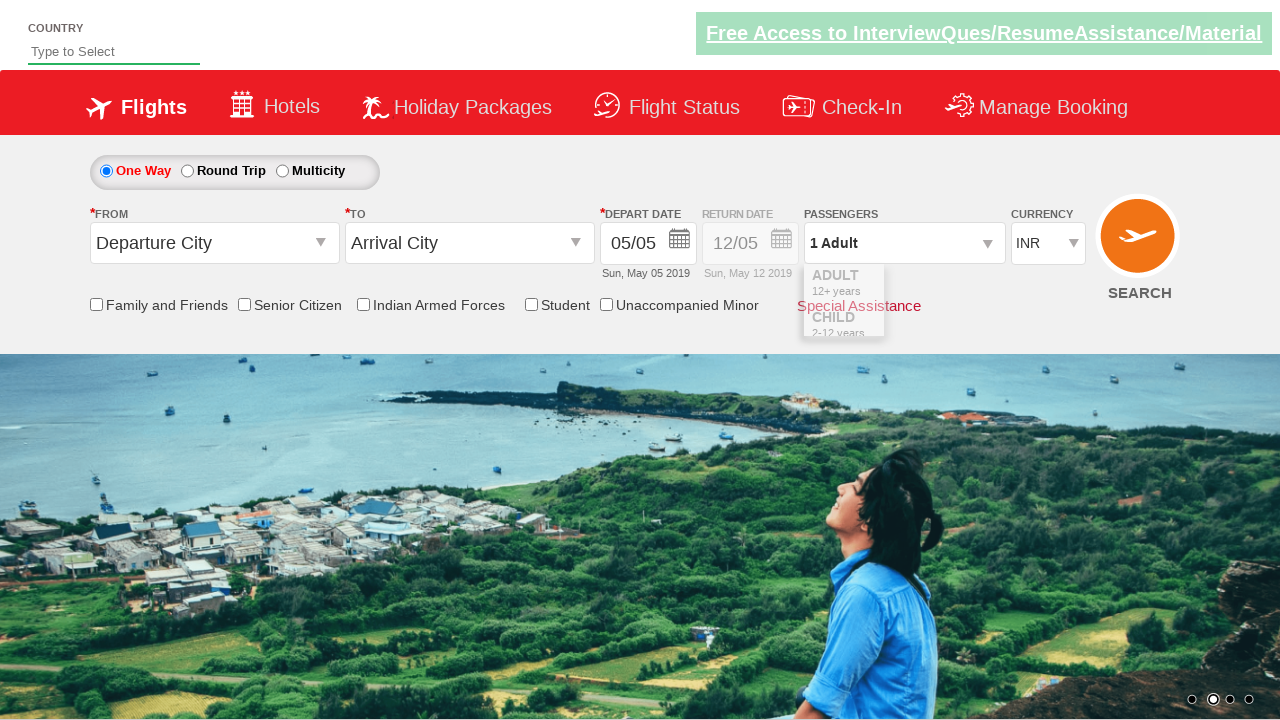

Waited for dropdown to be fully opened
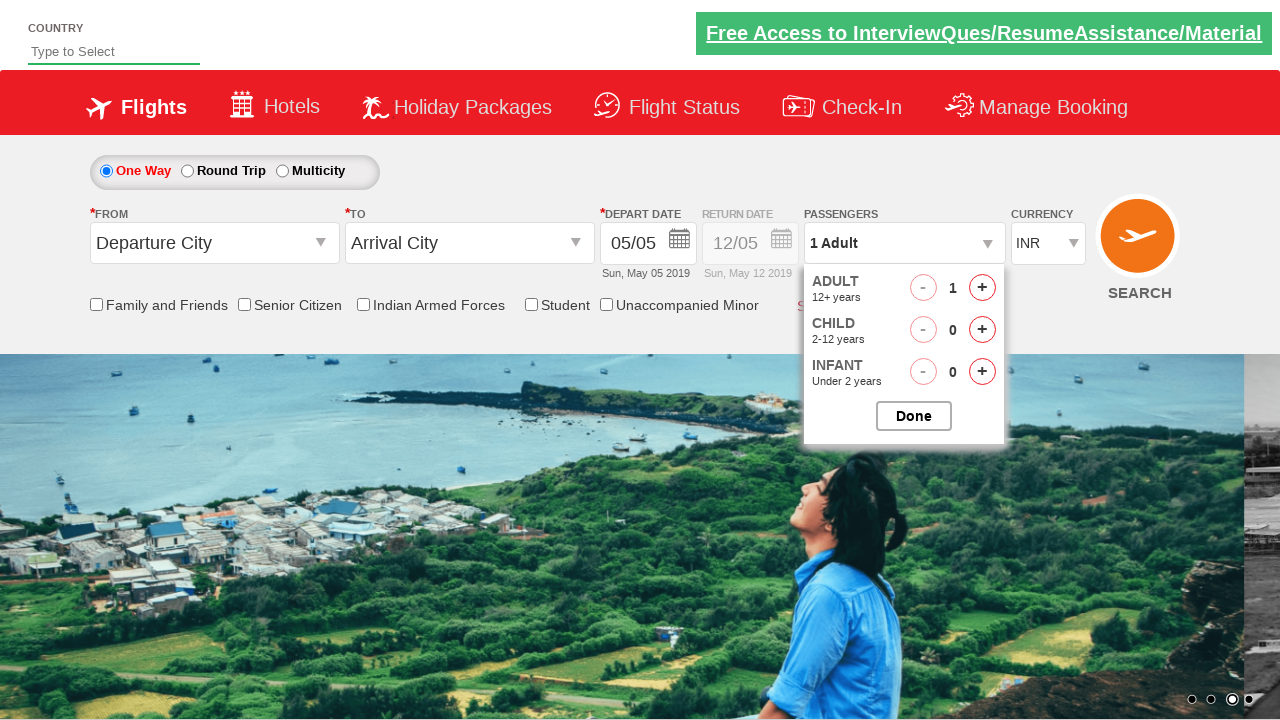

Clicked to increase adult count in passenger selection at (982, 288) on #hrefIncAdt
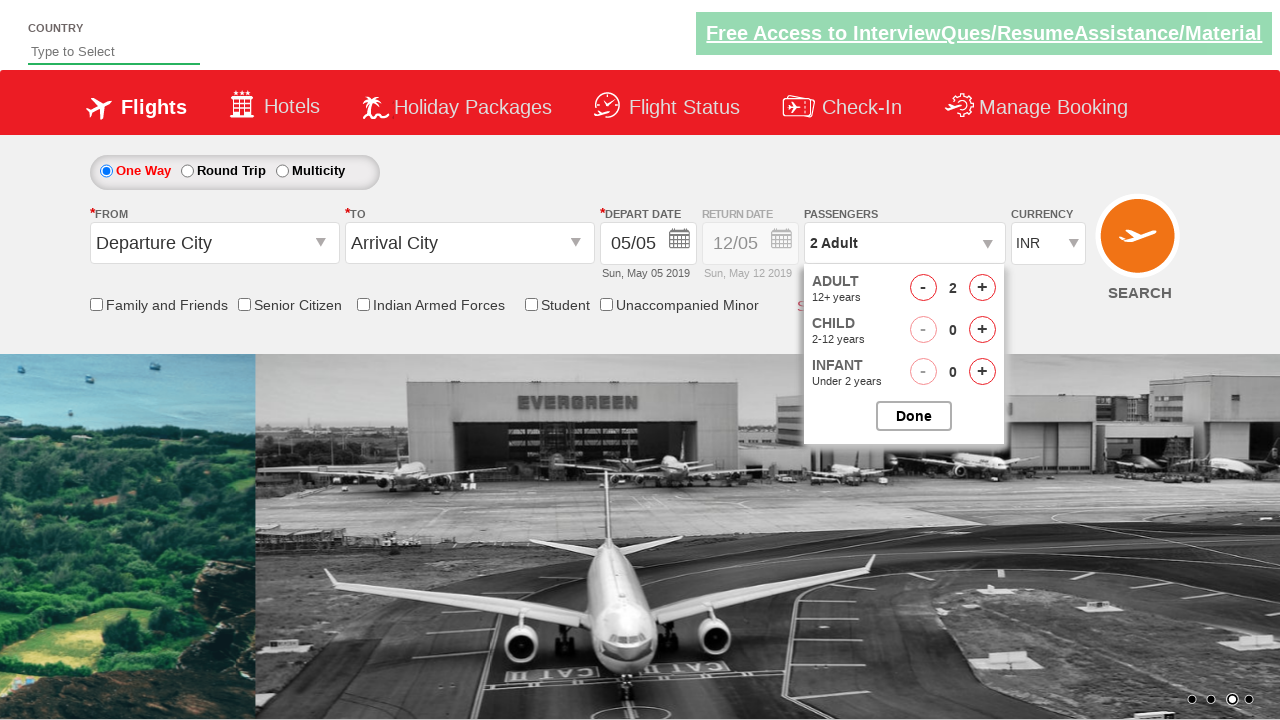

Closed the passenger selection dropdown at (914, 416) on #btnclosepaxoption
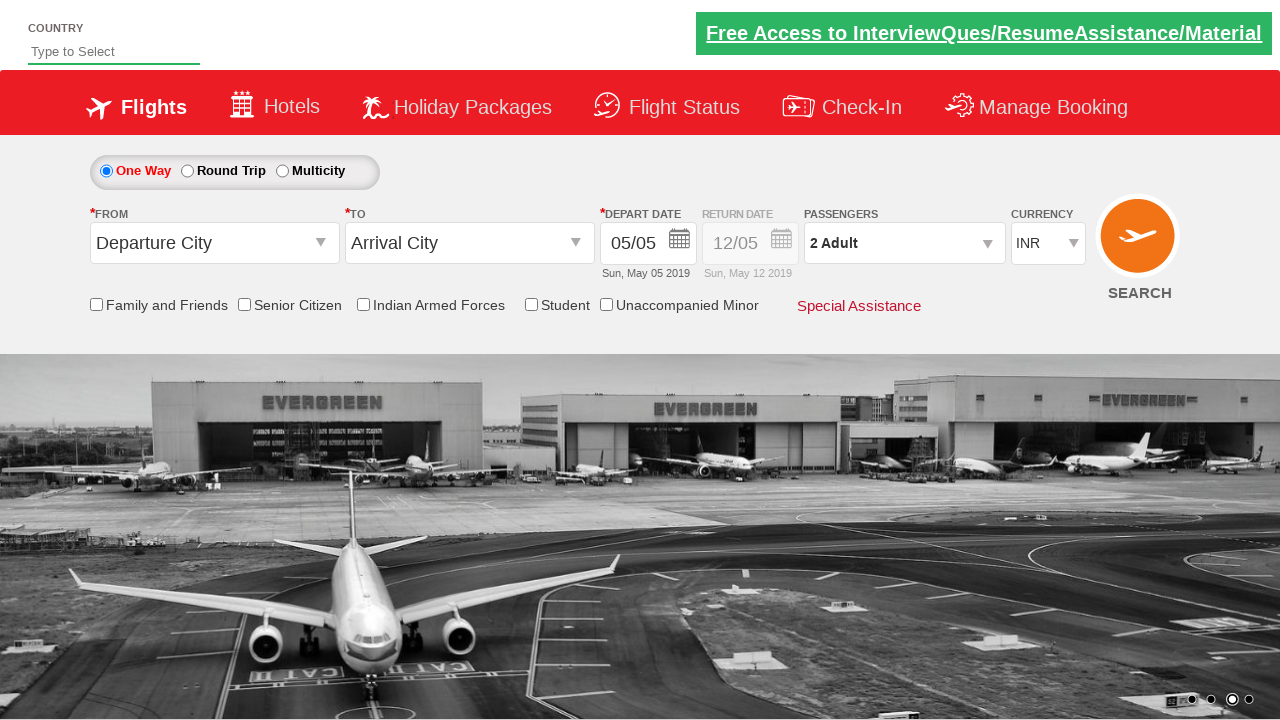

Clicked on Student Discount checkbox to check it at (531, 304) on input[name*='StudentDiscount']
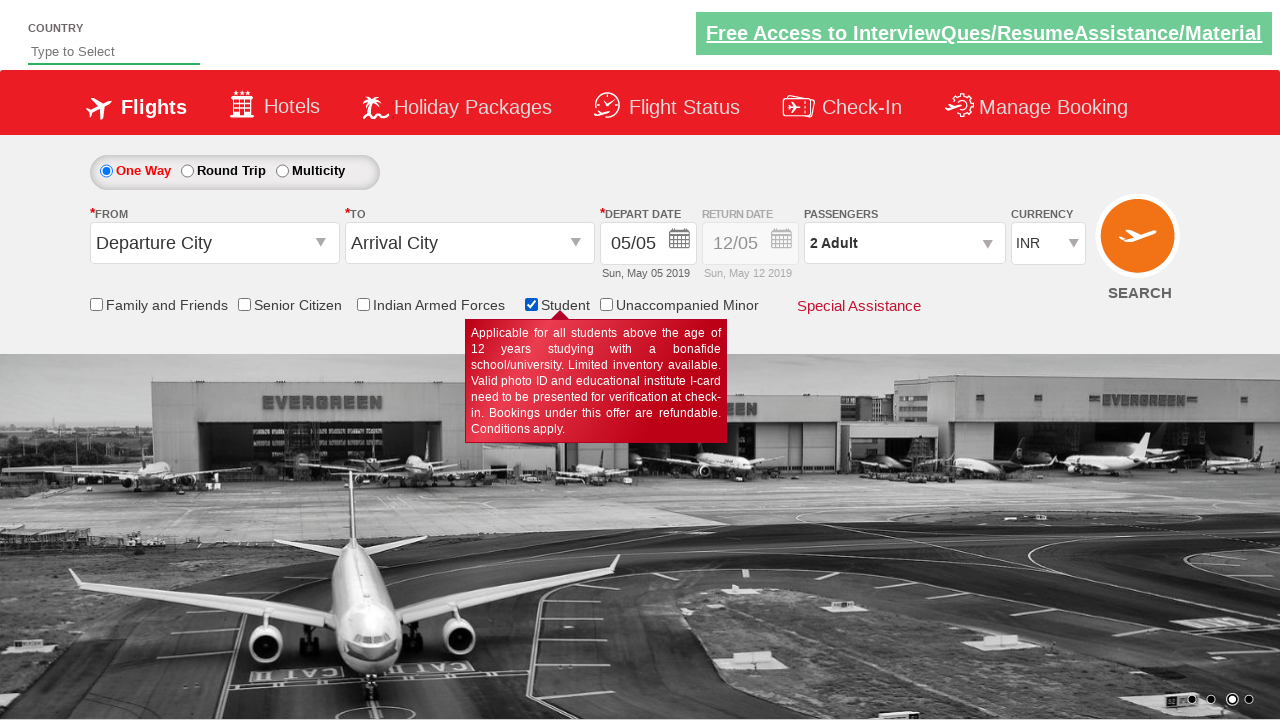

Clicked on Student Discount checkbox again to uncheck it at (531, 304) on input[name*='StudentDiscount']
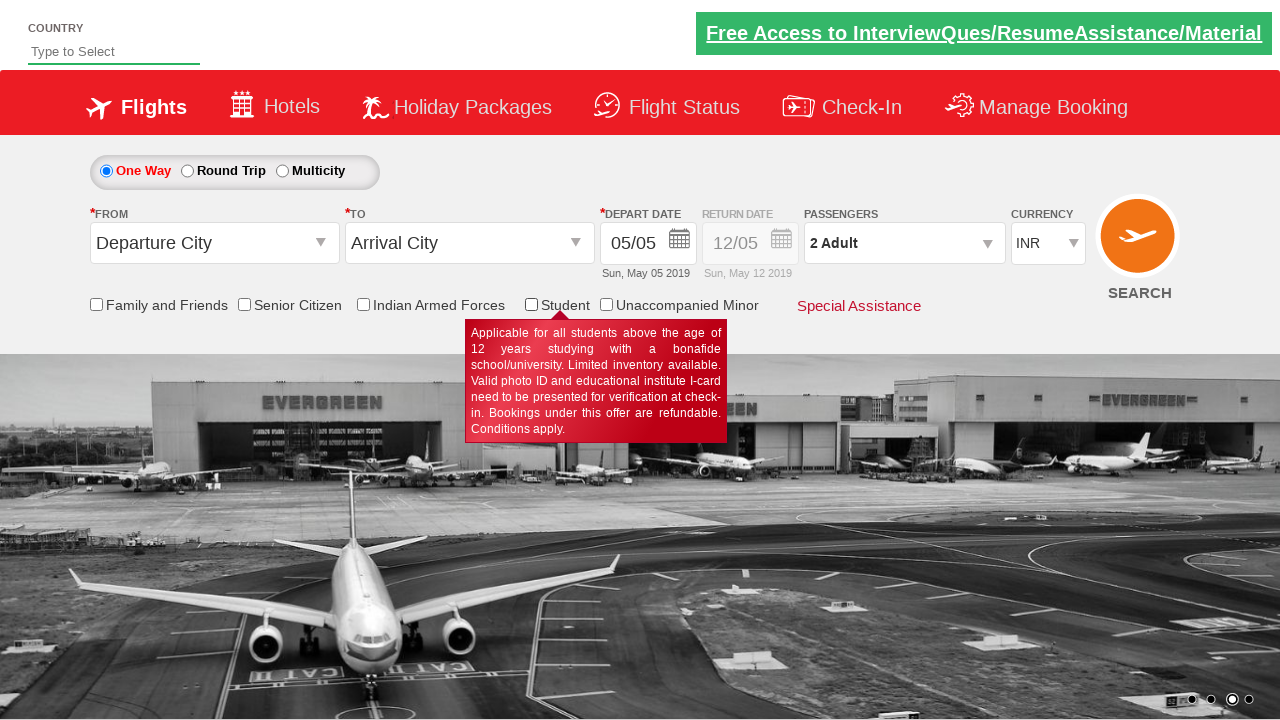

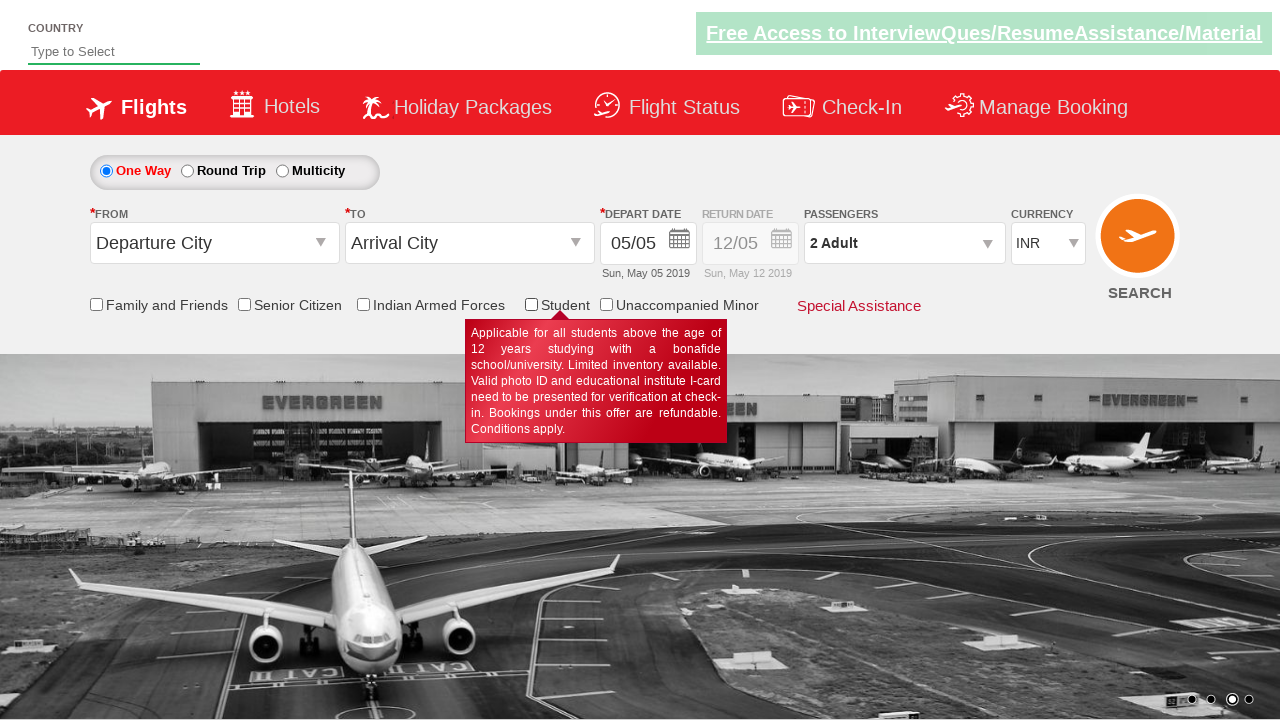